Tests the Input Form Submit demo on LambdaTest Selenium Playground by navigating to the form, clicking submit to trigger validation, then filling all form fields (name, email, password, company, website, country, city, addresses, state, zip) and submitting the completed form.

Starting URL: https://www.lambdatest.com/selenium-playground/

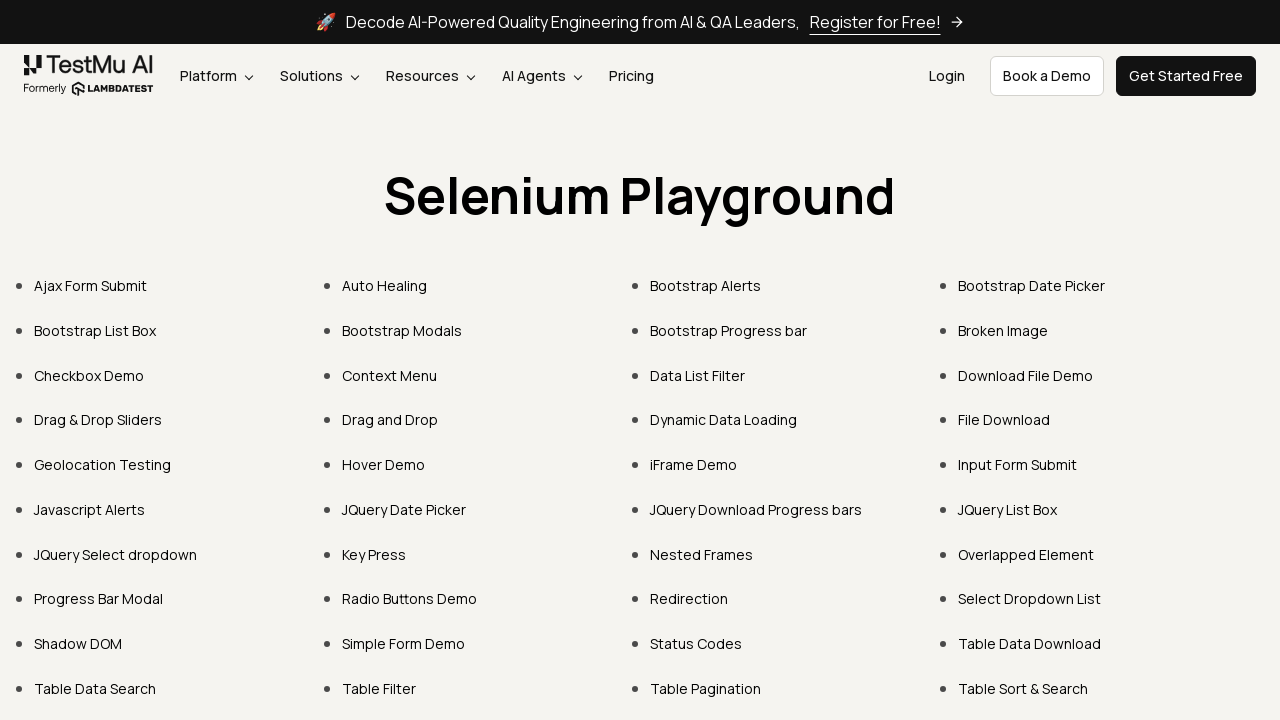

Clicked on Input Form Submit link at (1018, 464) on (//a[@class='text-black text-size-14 hover:text-lambda-900 leading-relaxed'])[20
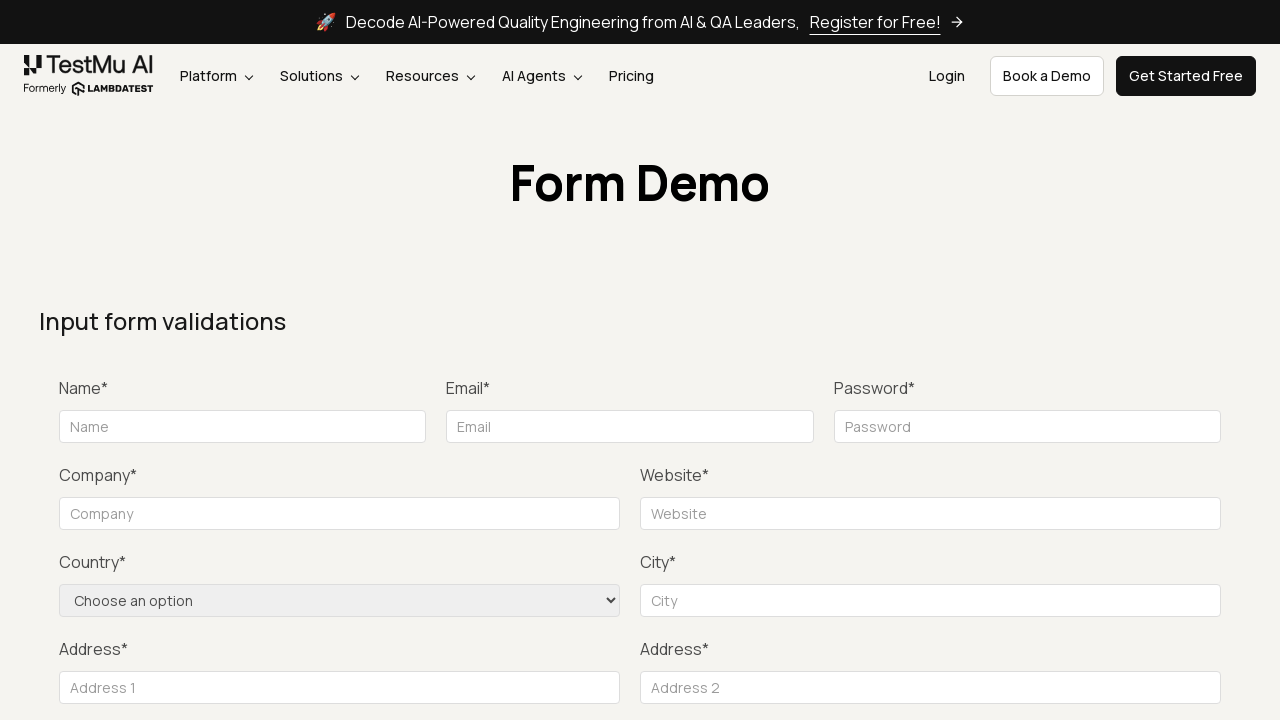

Clicked submit button to trigger validation at (1131, 360) on (//button[@type='submit'])[2]
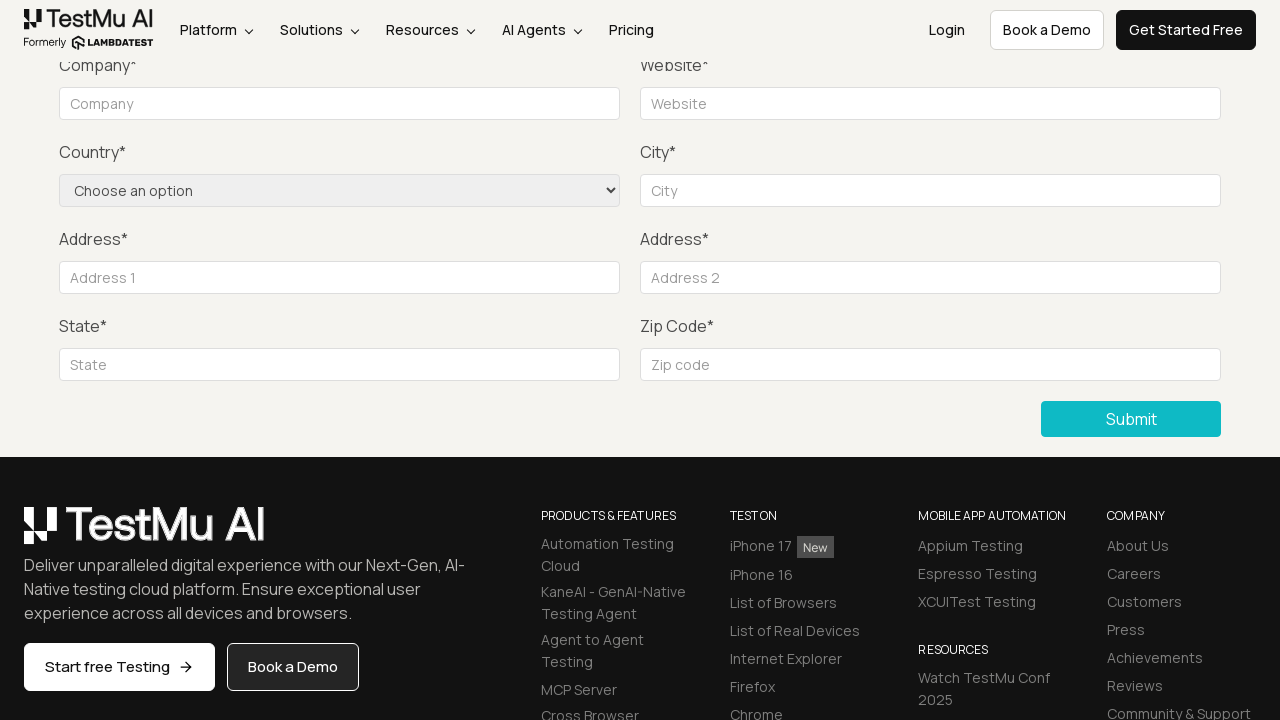

Filled name field with 'John Doe' on #name
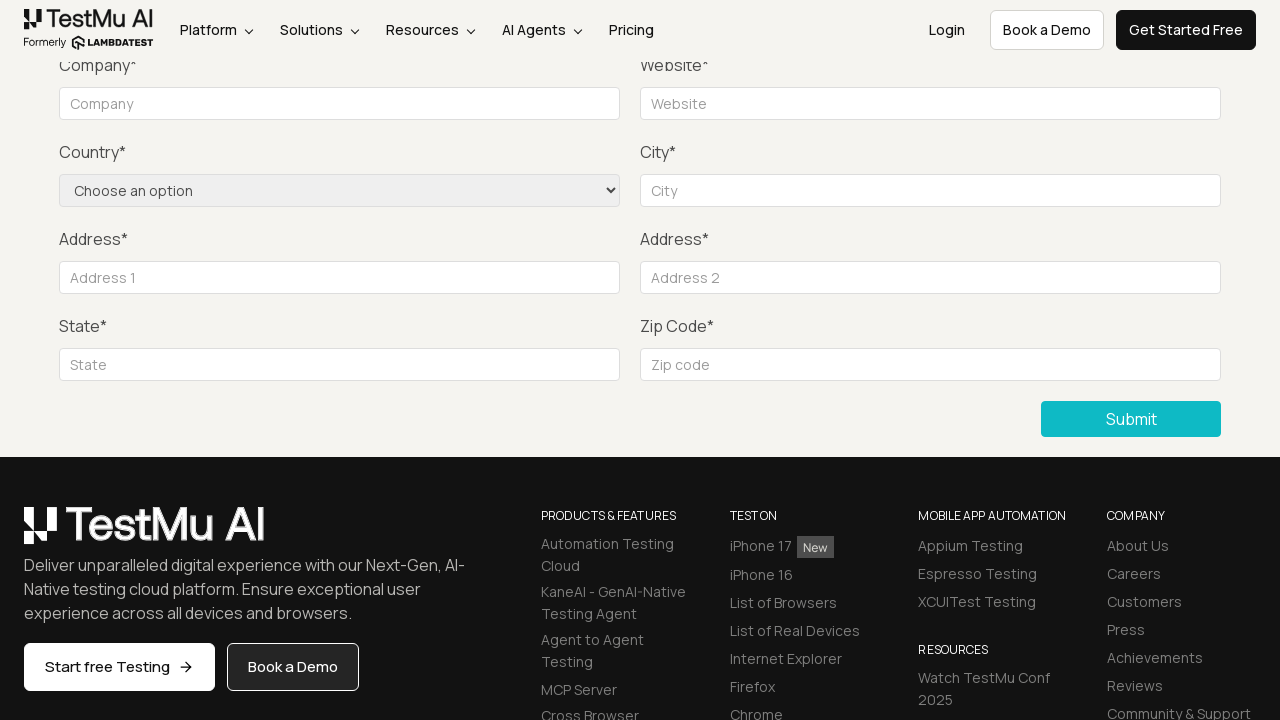

Filled email field with 'john.doe@example.com' on #inputEmail4
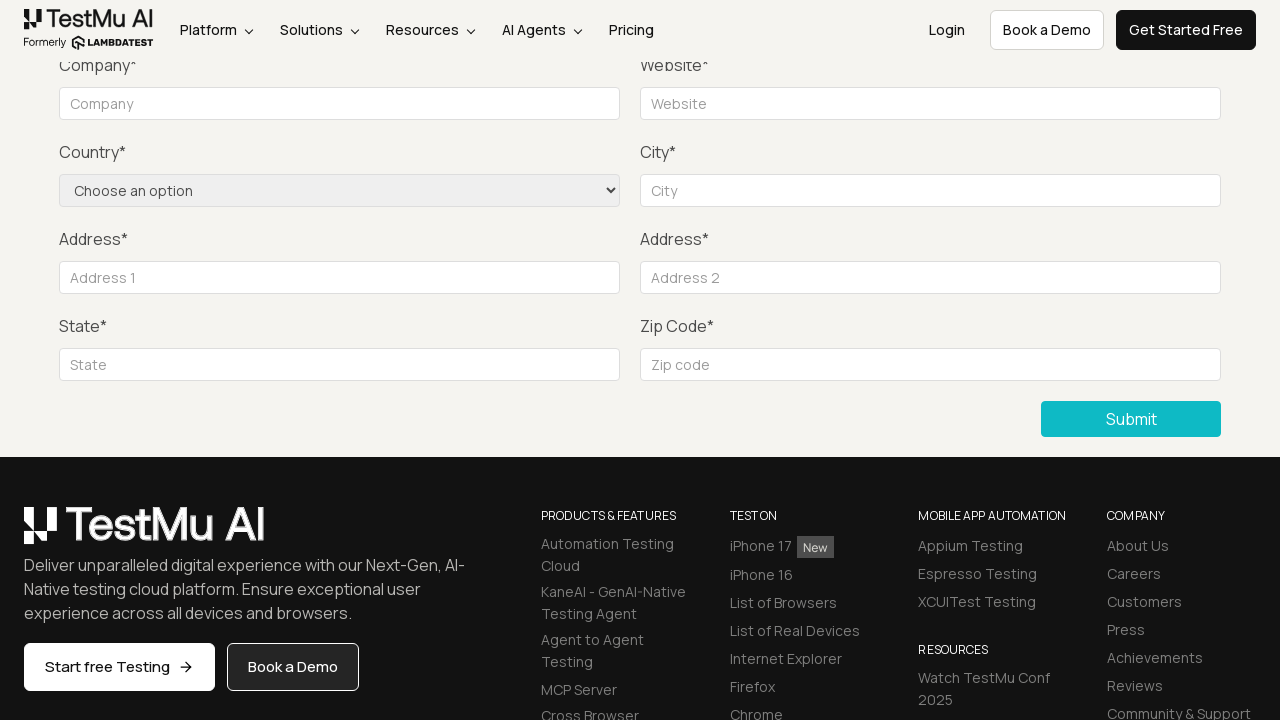

Filled password field on input[name='password']
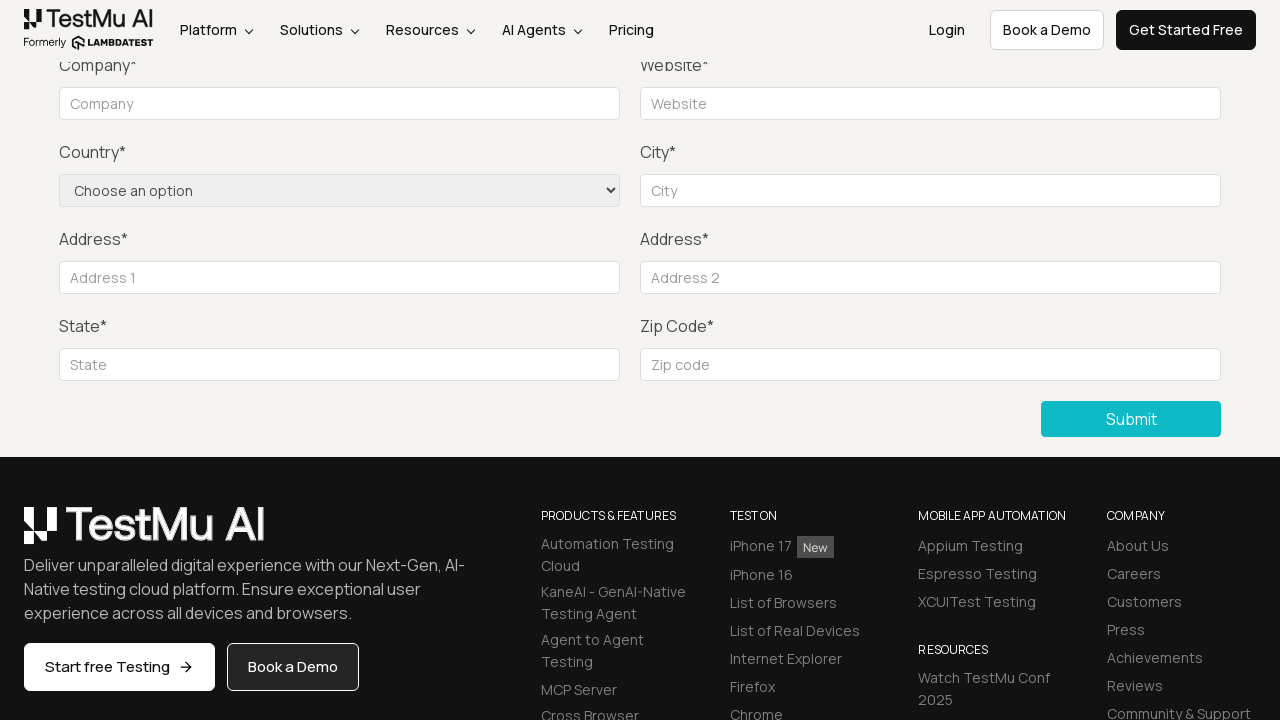

Filled company field with 'This is a test message.' on #company
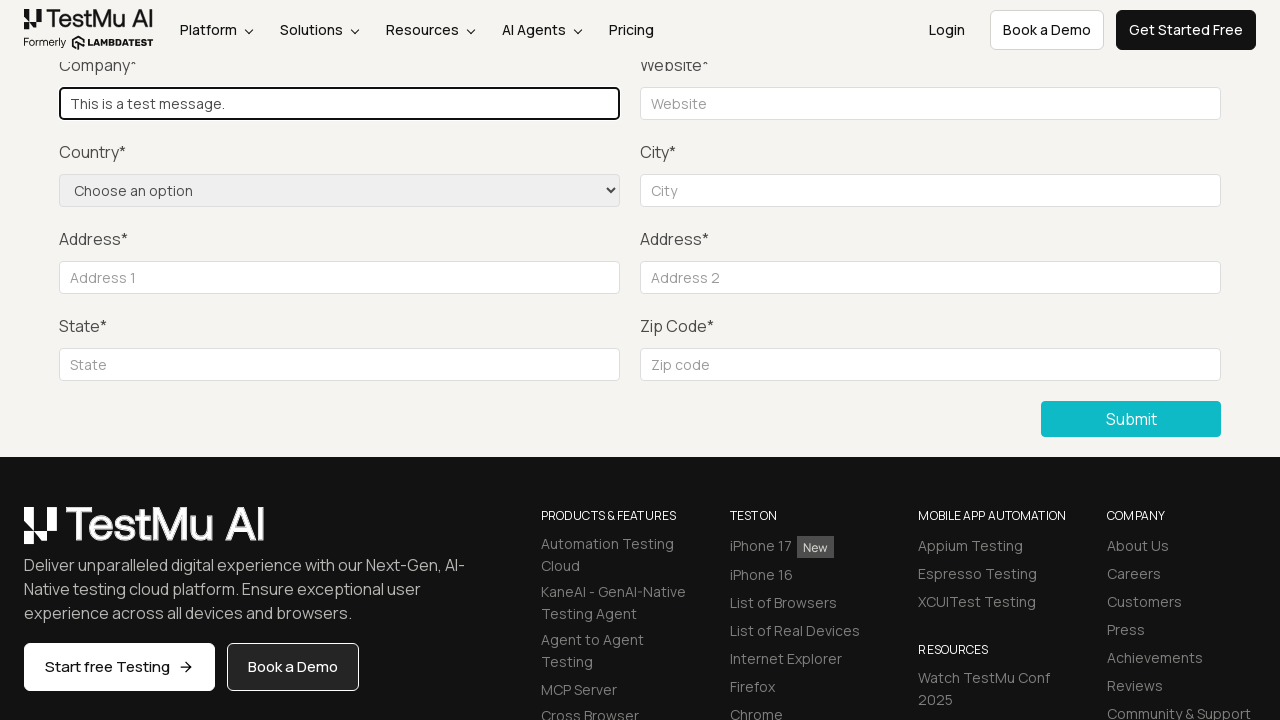

Filled website field with 'testwebsite.com' on #websitename
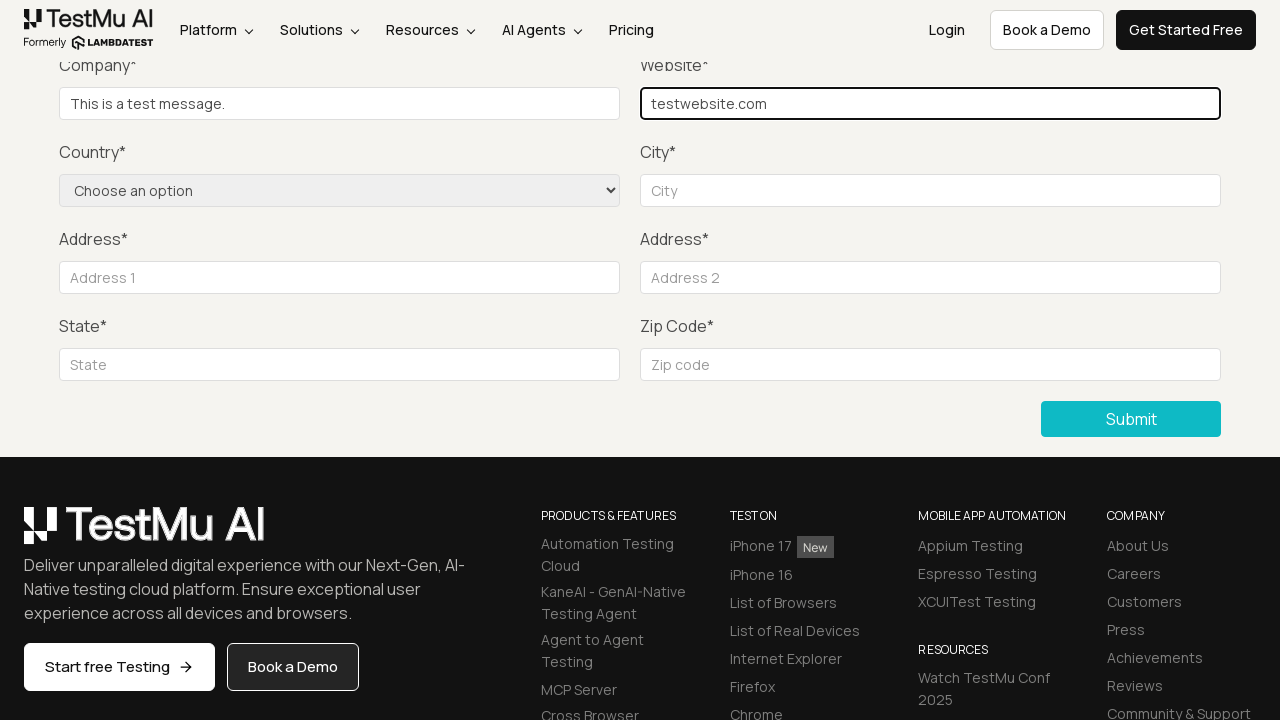

Clicked country dropdown at (340, 190) on select[name='country']
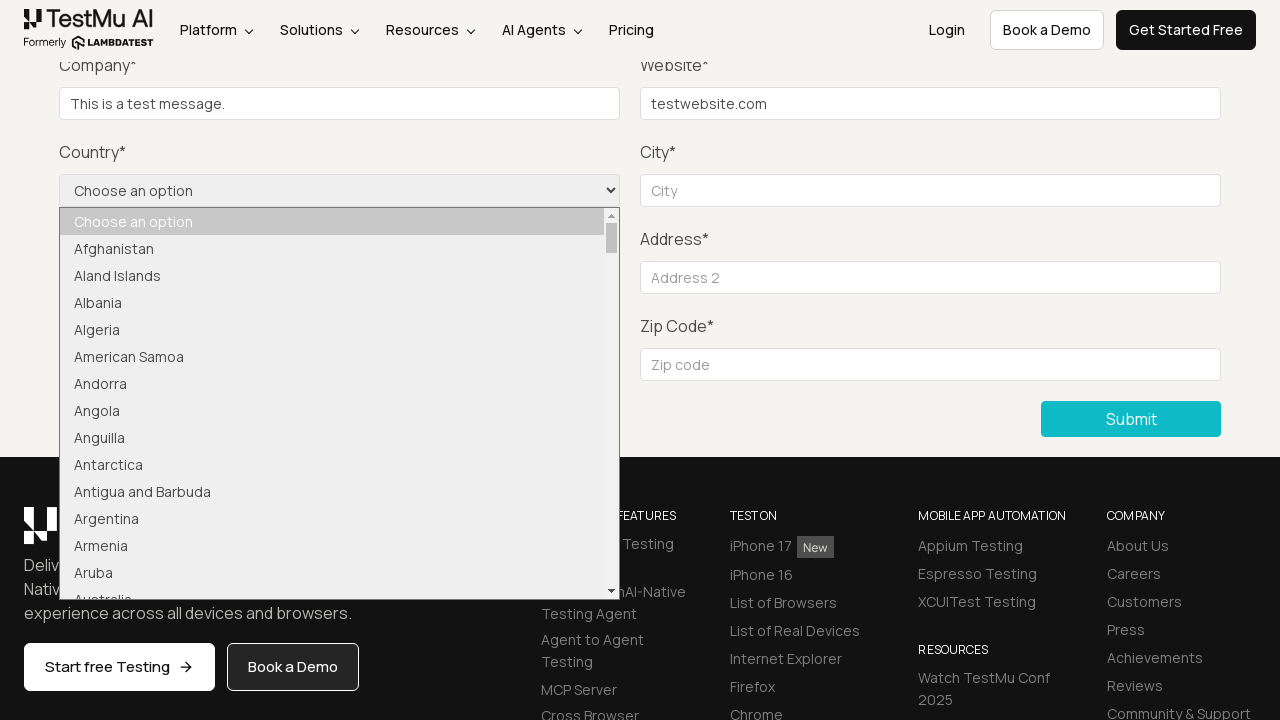

Selected 'United States' from country dropdown on select[name='country']
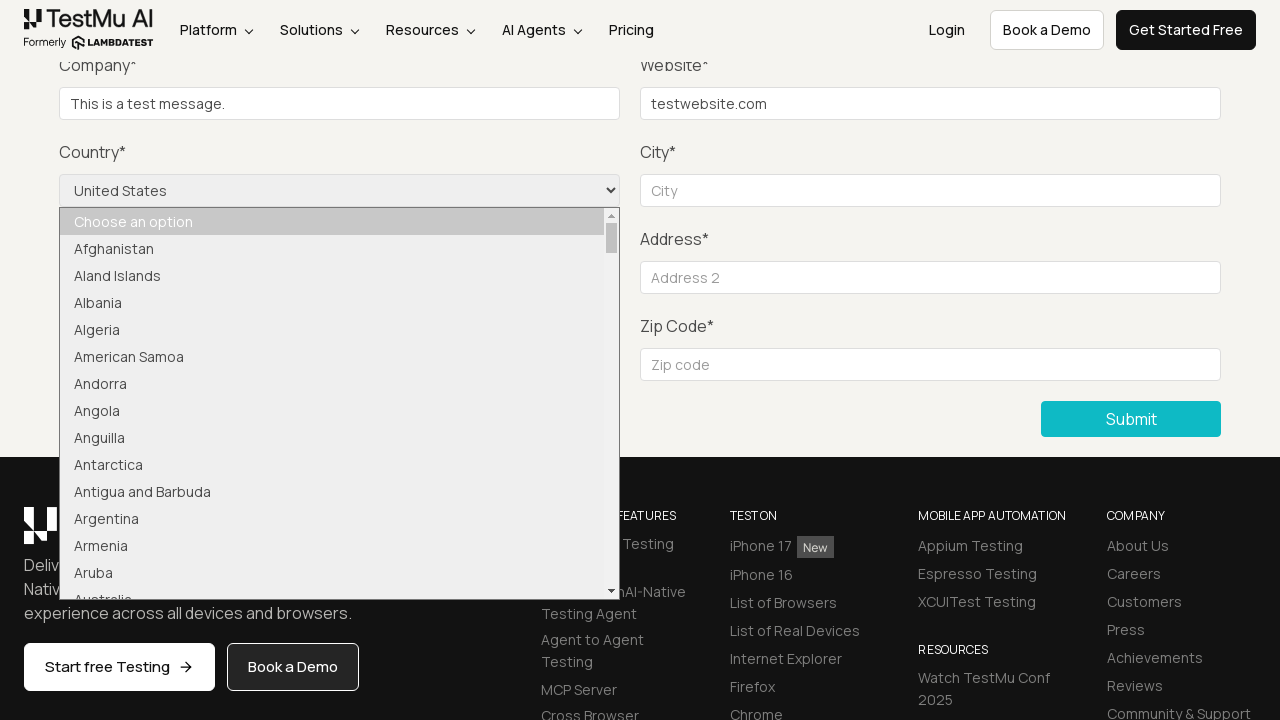

Filled city field with 'San Francisco' on #inputCity
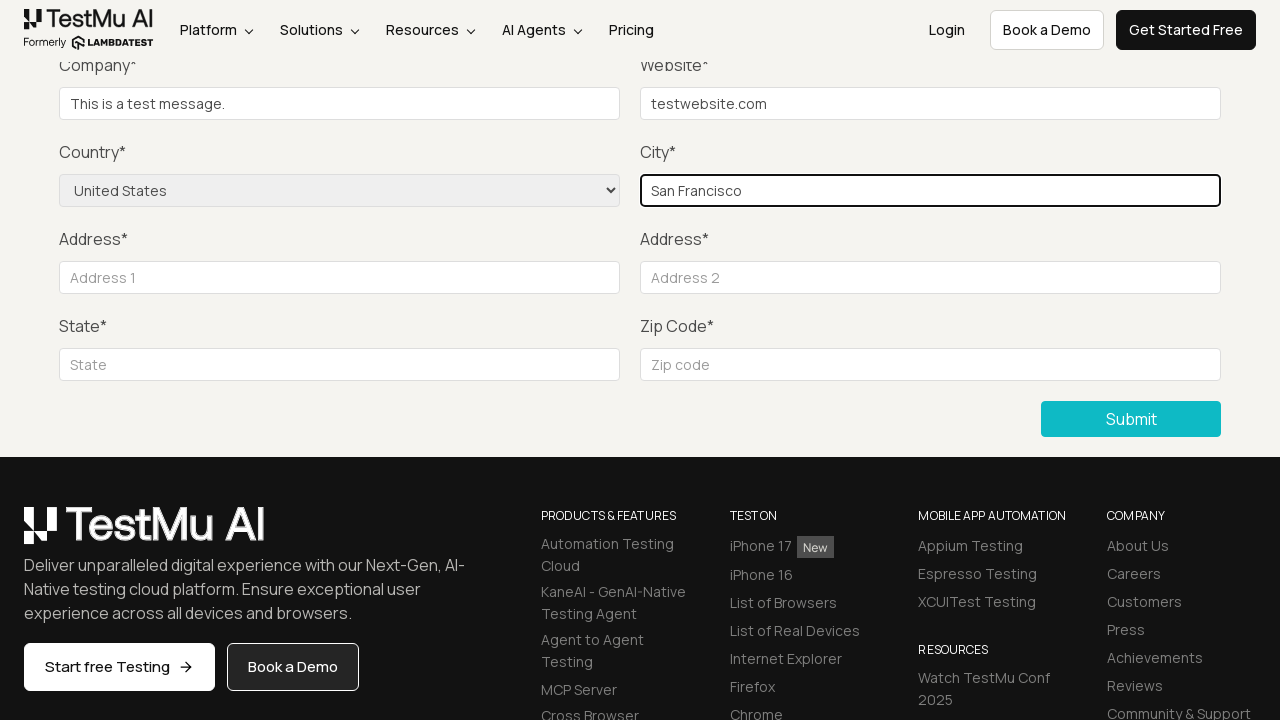

Filled address line 1 with '123 Main Street' on #inputAddress1
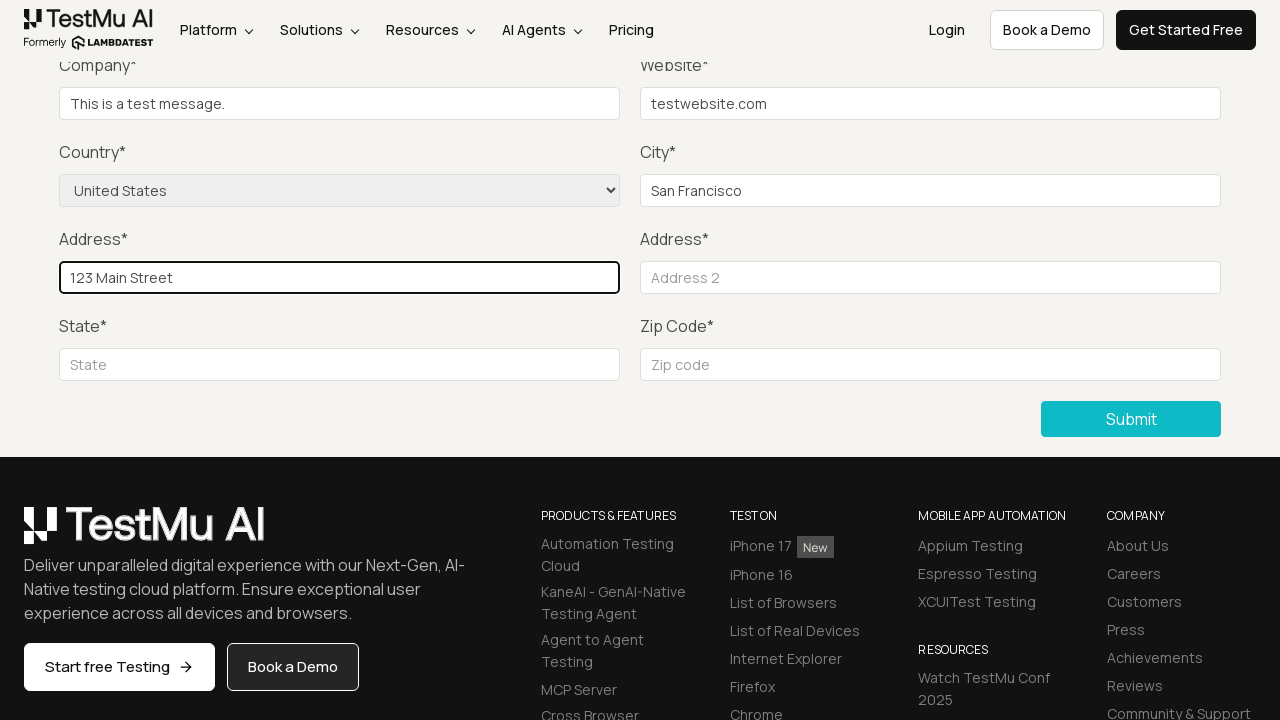

Filled address line 2 with 'Suite 100' on #inputAddress2
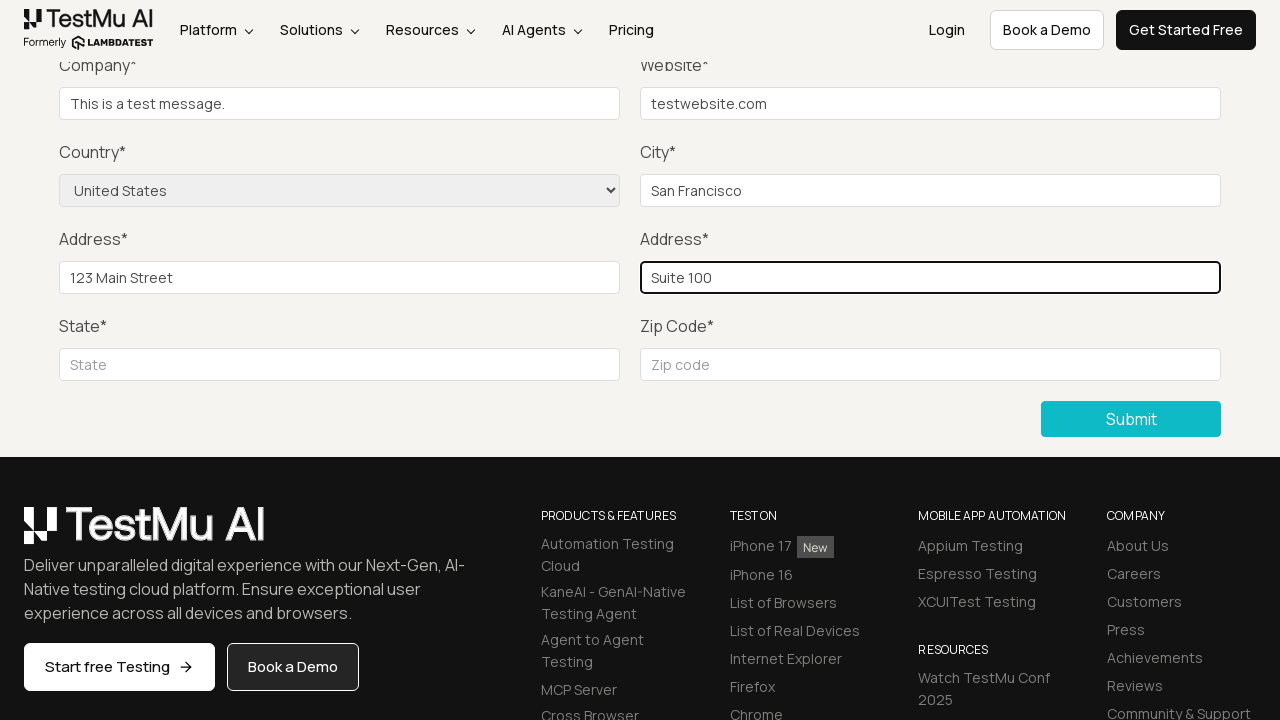

Filled state field with 'California' on #inputState
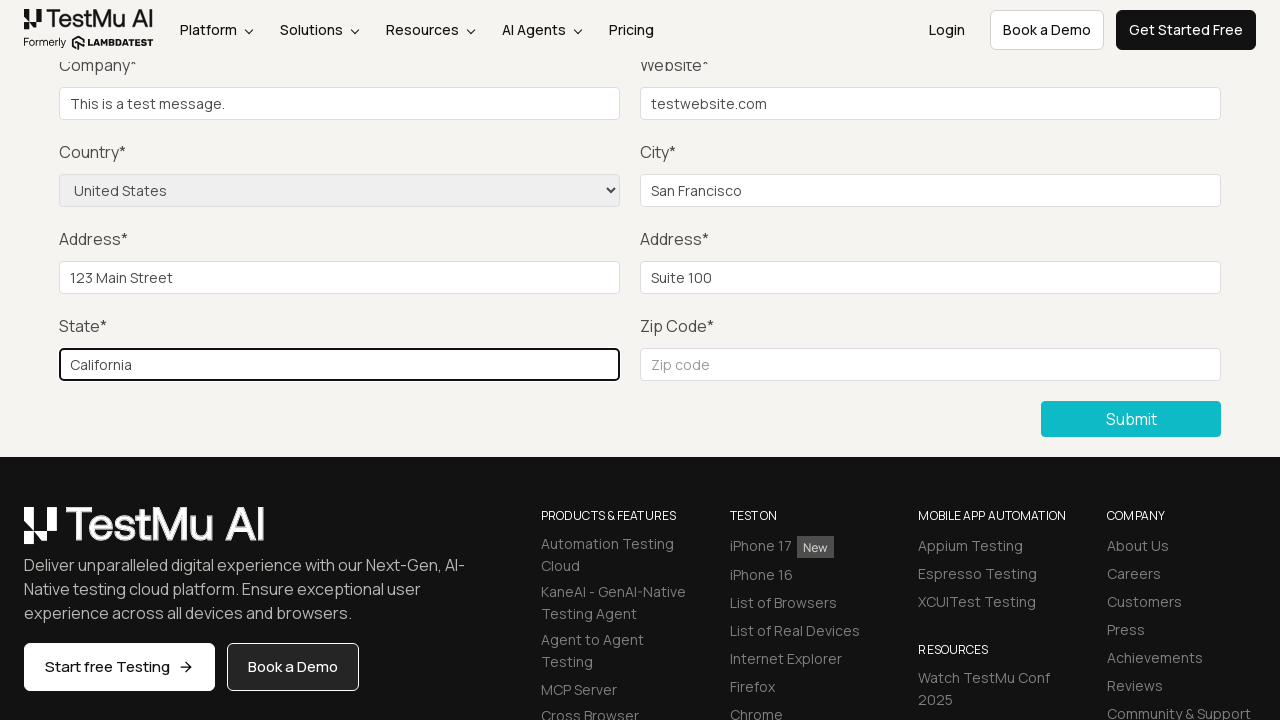

Filled zip code field with '94102' on input[name='zip']
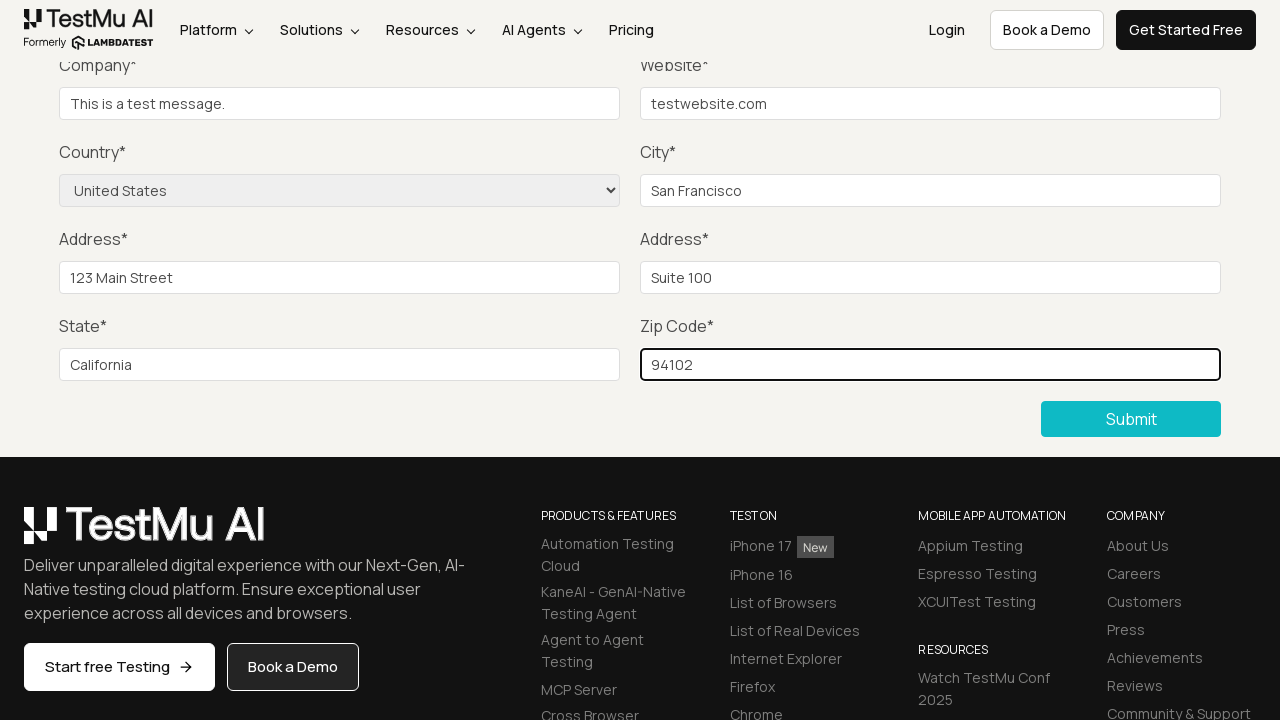

Clicked submit button to submit the completed form at (1131, 419) on (//button[@type='submit'])[2]
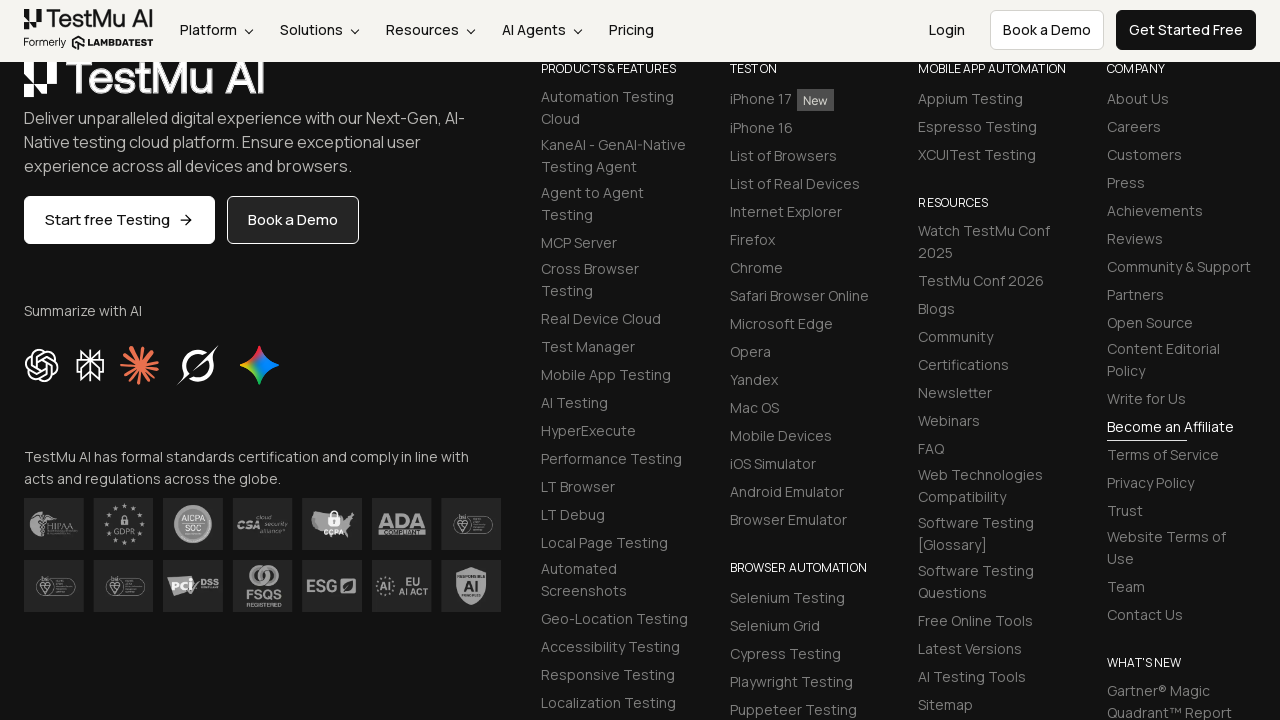

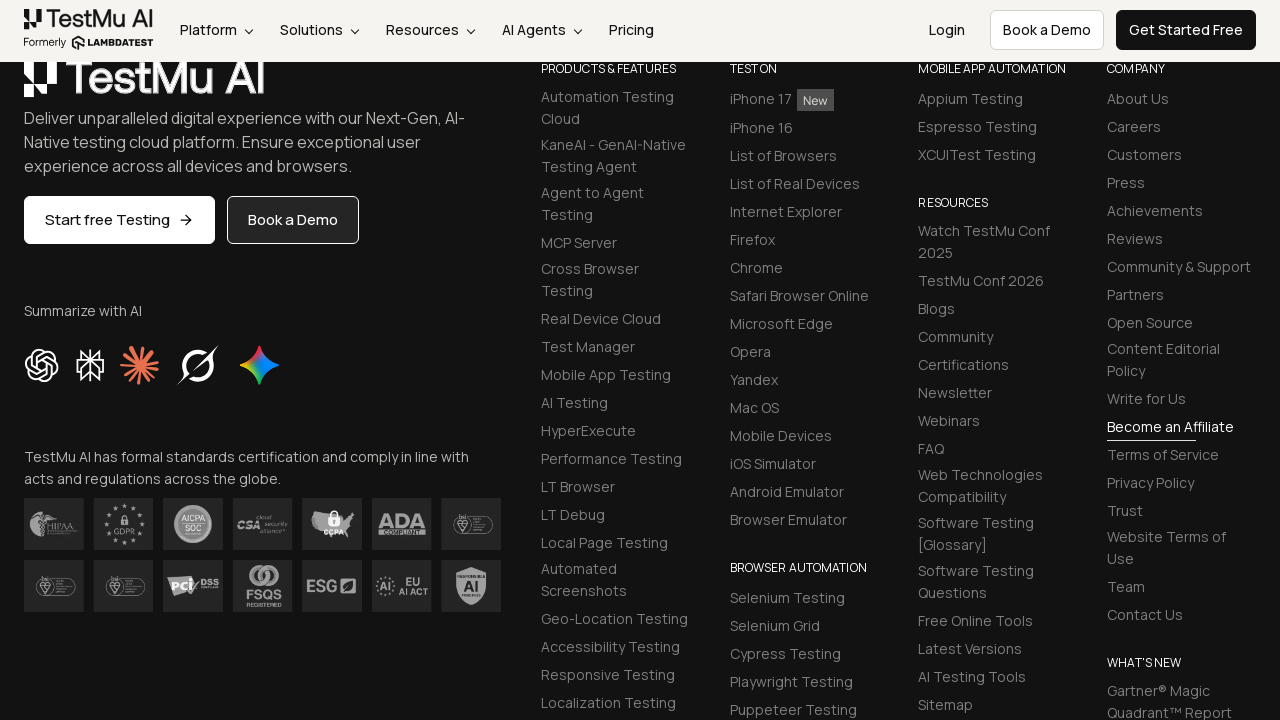